Navigates to MakeMyTrip flights page, waits for links to load, and clicks on the "About Us" link to navigate to the about page

Starting URL: https://www.makemytrip.com/flights/

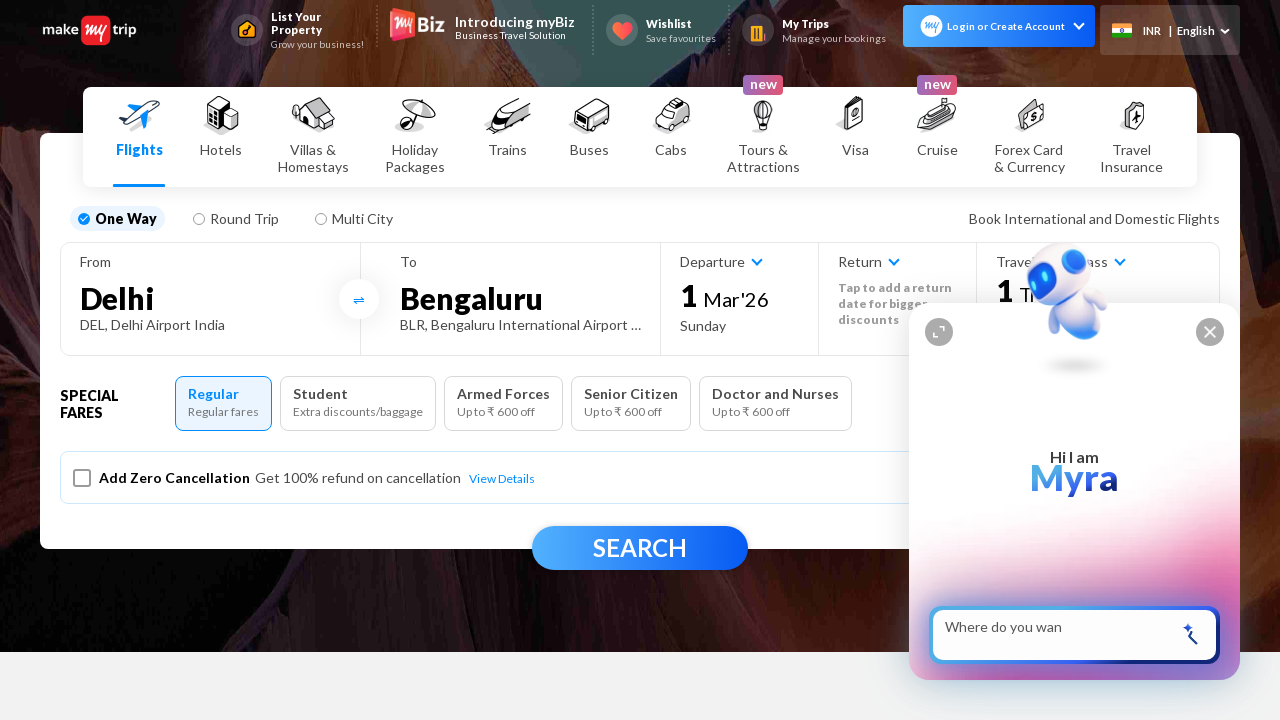

Waited for page links to load
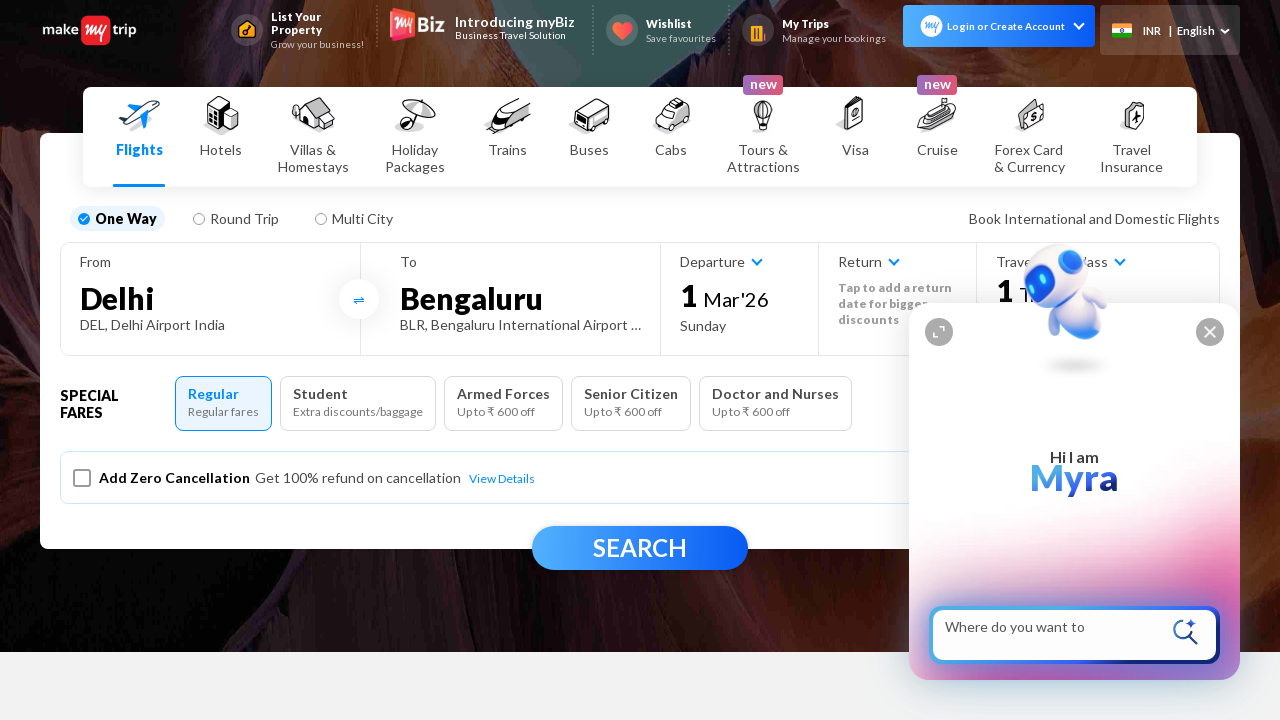

Clicked on the 'About Us' link at (64, 360) on a:text('About Us')
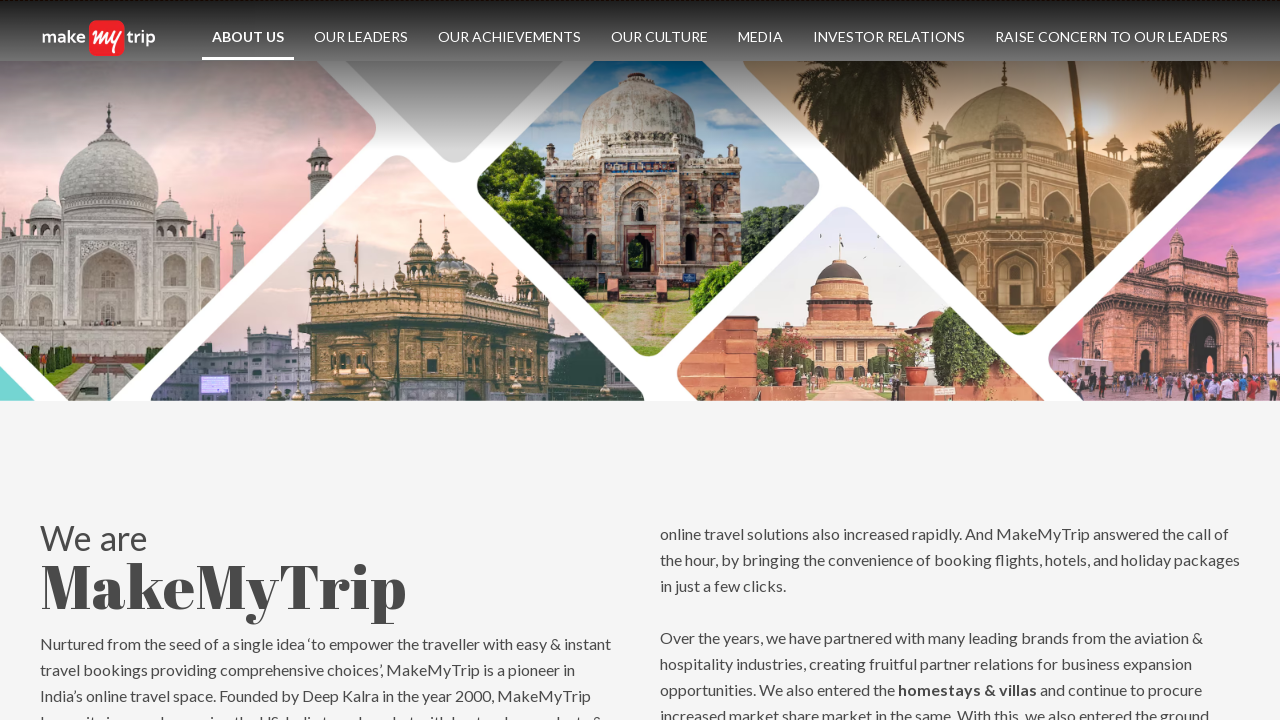

Clicked on the 'About' link at (248, 38) on a:text('About')
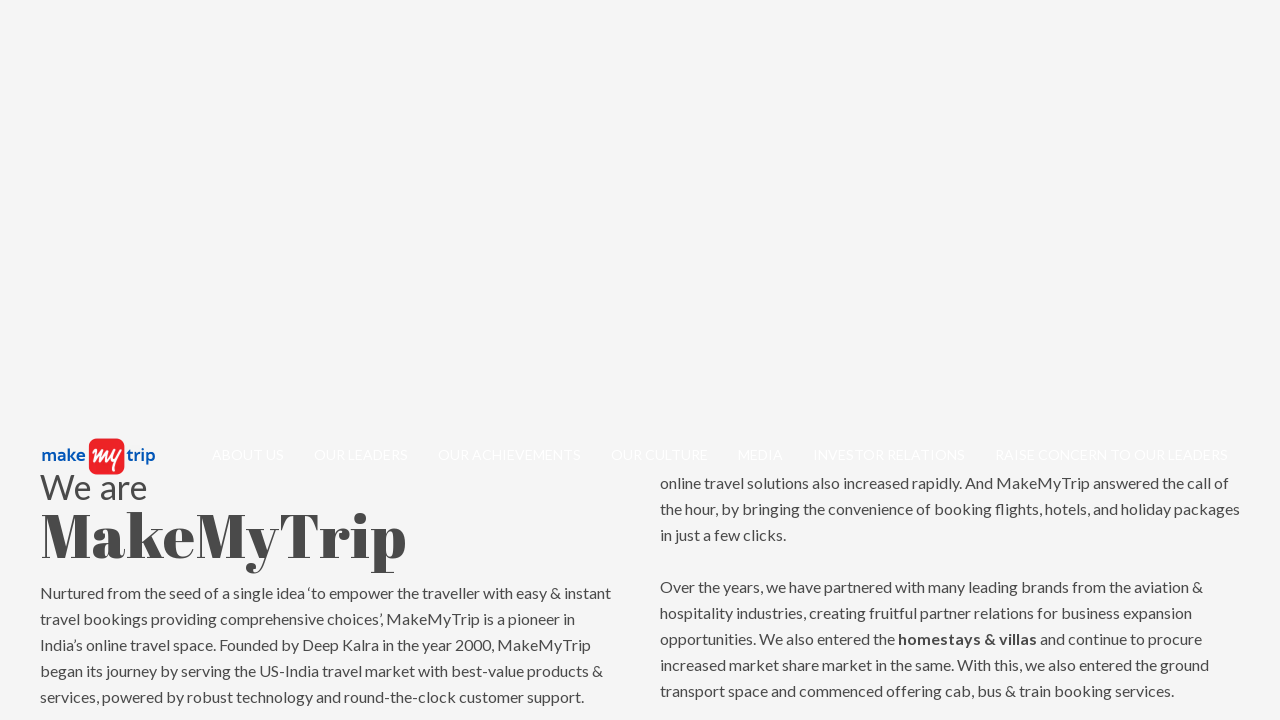

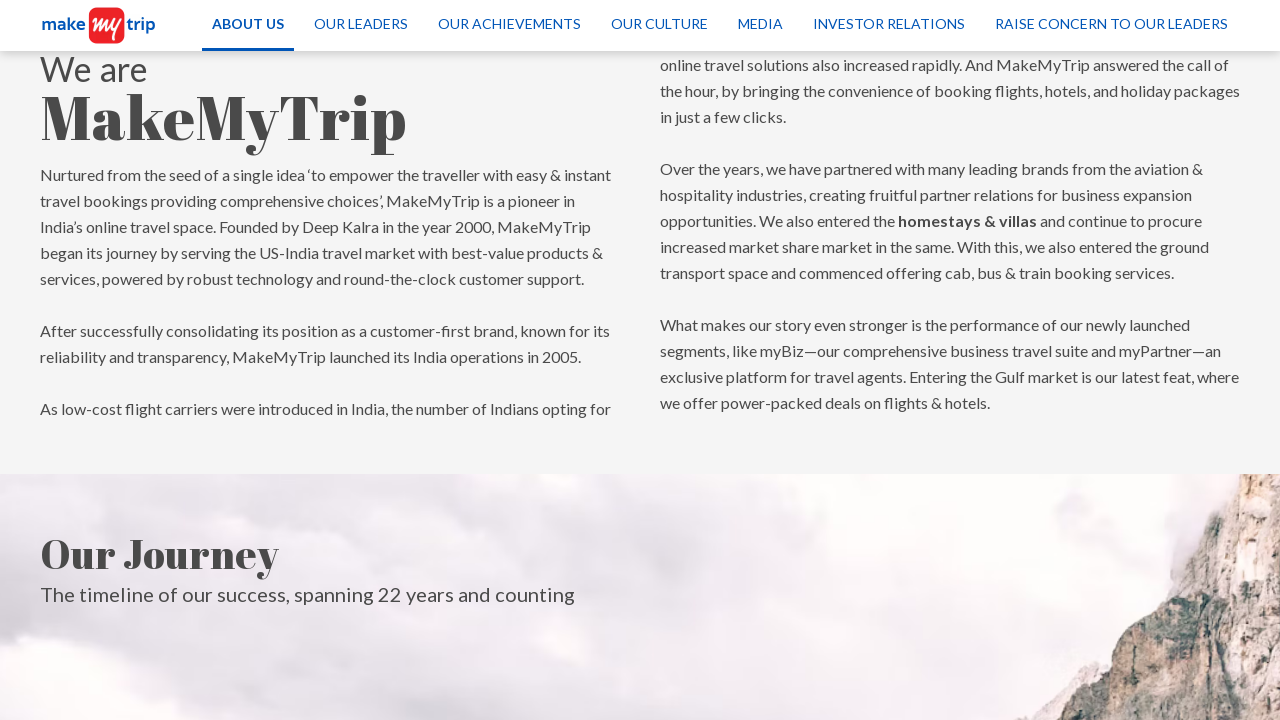